Tests a basic calculator web application by entering two numbers and clicking the calculate button using action-based interactions.

Starting URL: https://testsheepnz.github.io/BasicCalculator.html

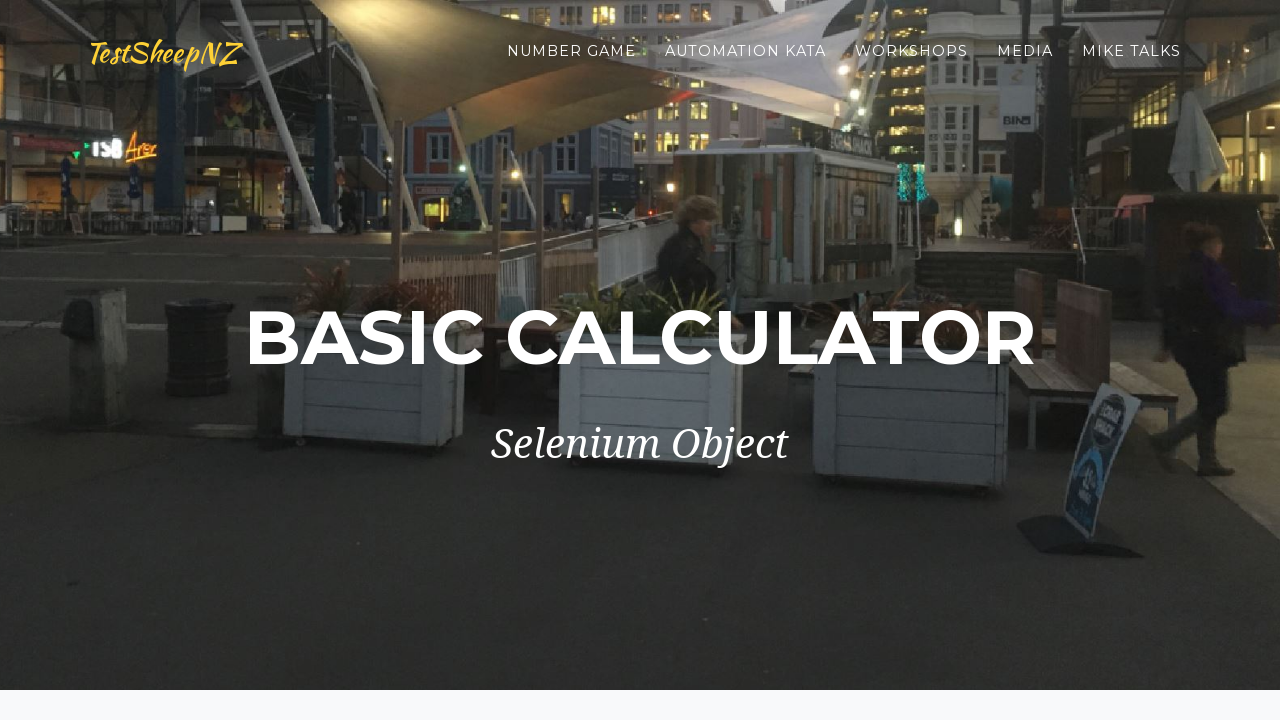

Entered first number '10' into the number1Field on #number1Field
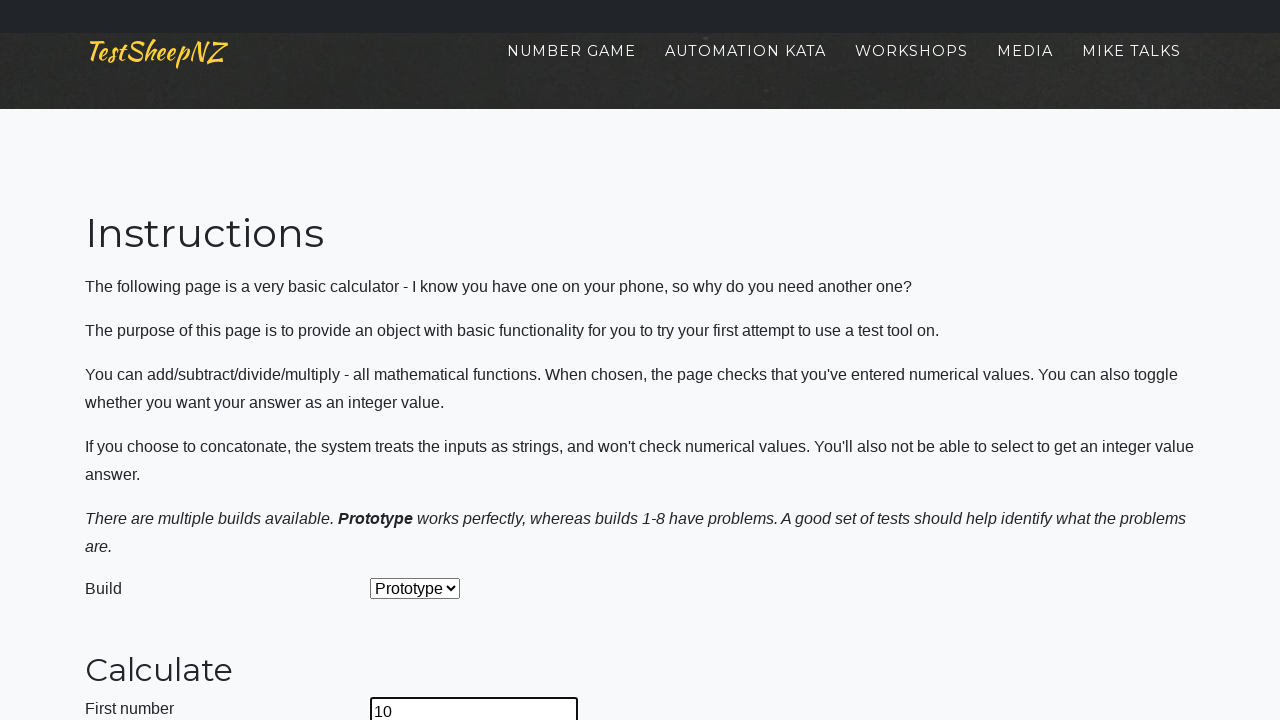

Entered second number '9' into the number2Field on #number2Field
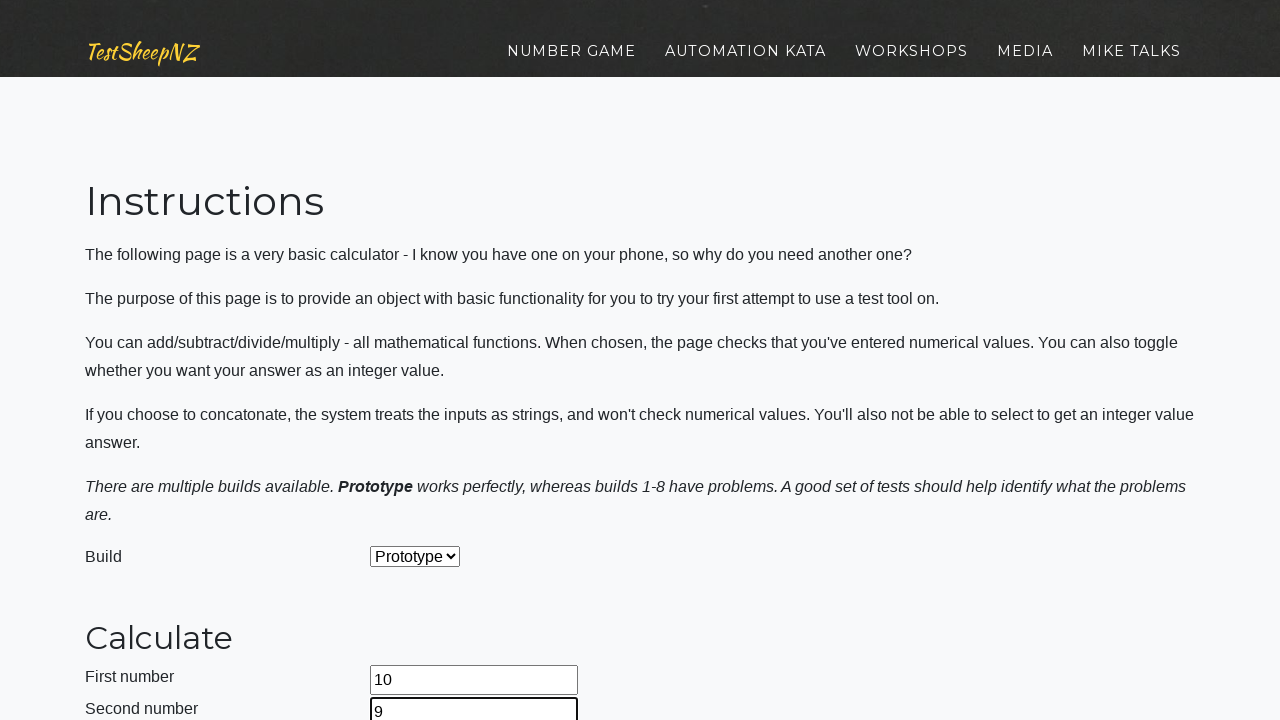

Clicked the calculate button to compute the result at (422, 361) on #calculateButton
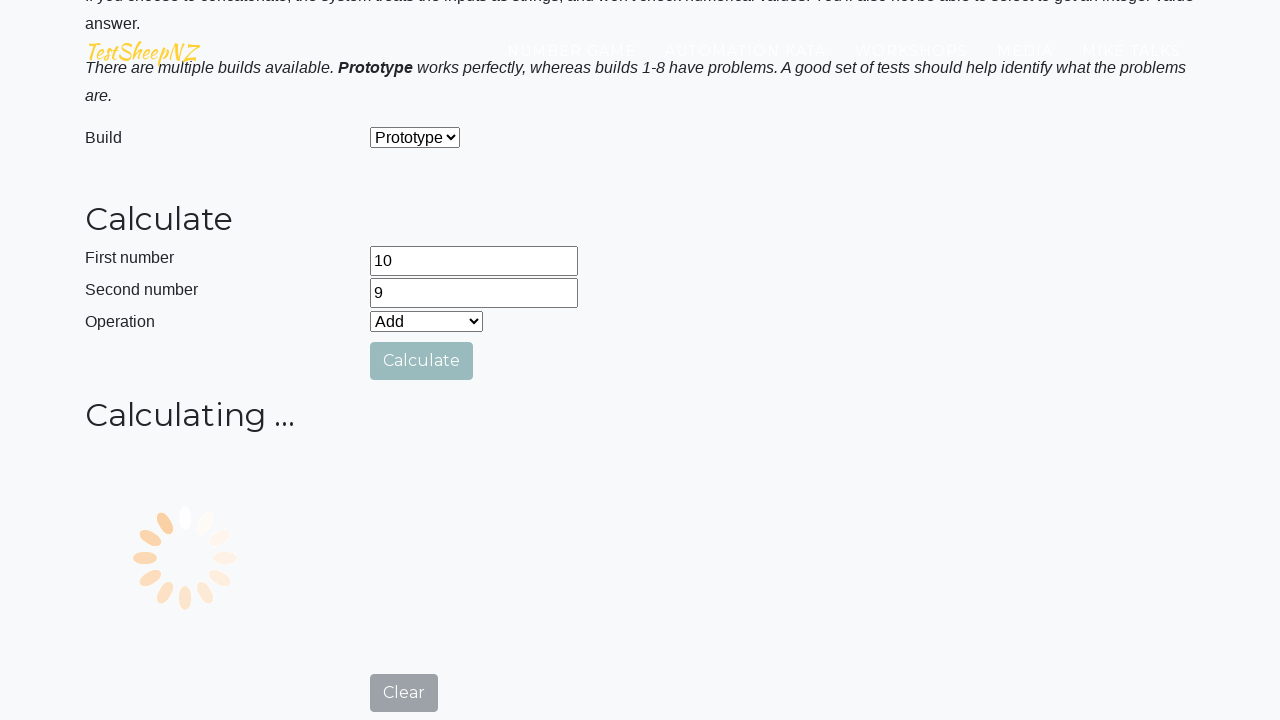

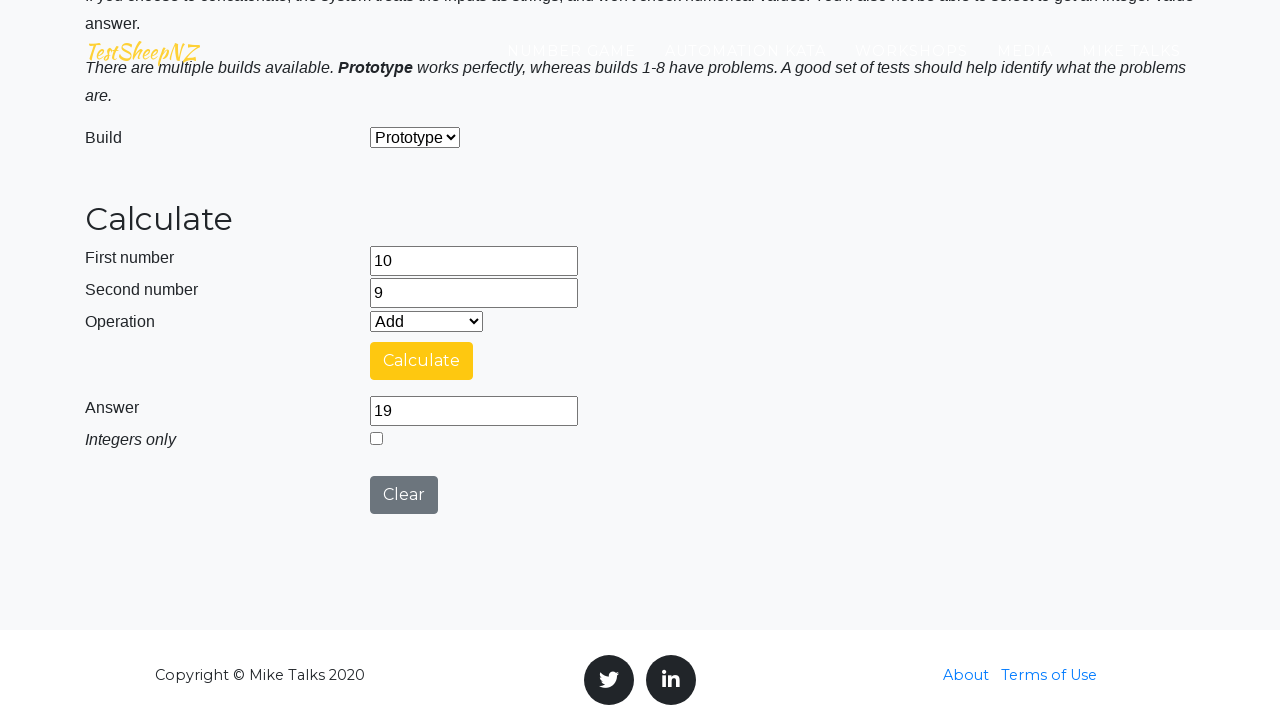